Tests navigation on a car rental website by clicking on the "Terms of use" link and then the "Search" link, verifying the page title is accessible.

Starting URL: https://ilcarro.web.app

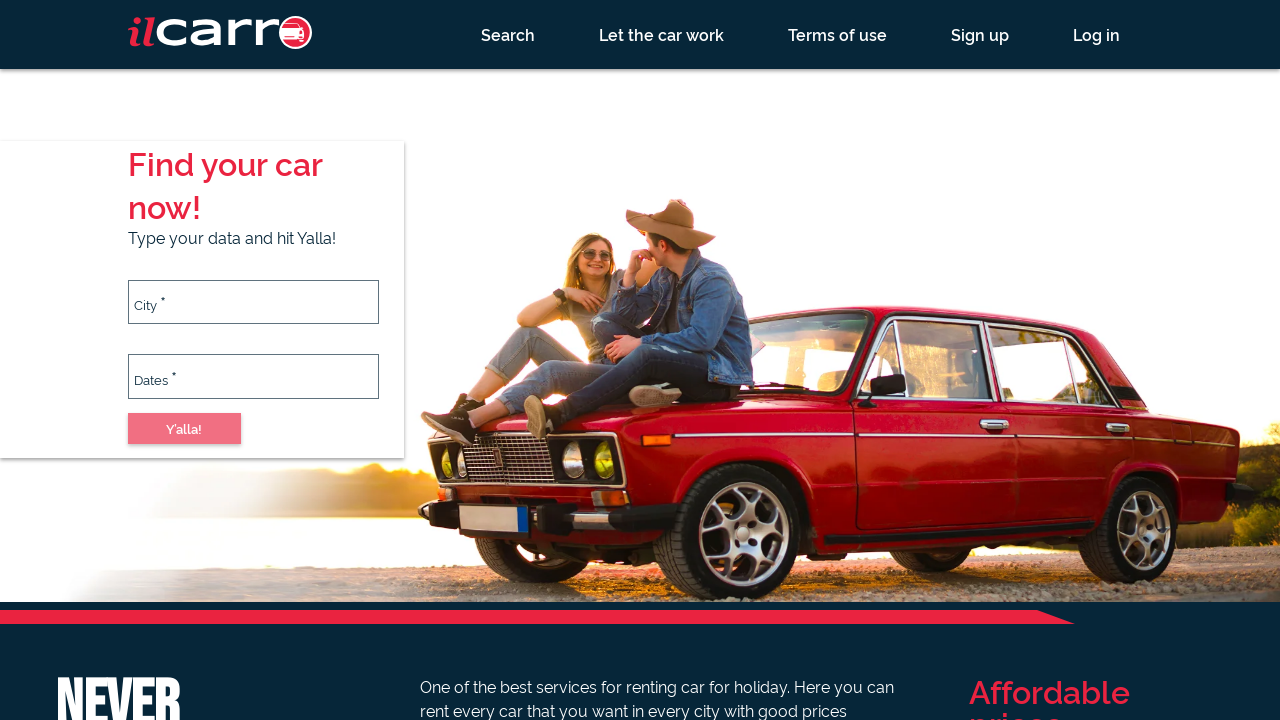

Retrieved page title text content
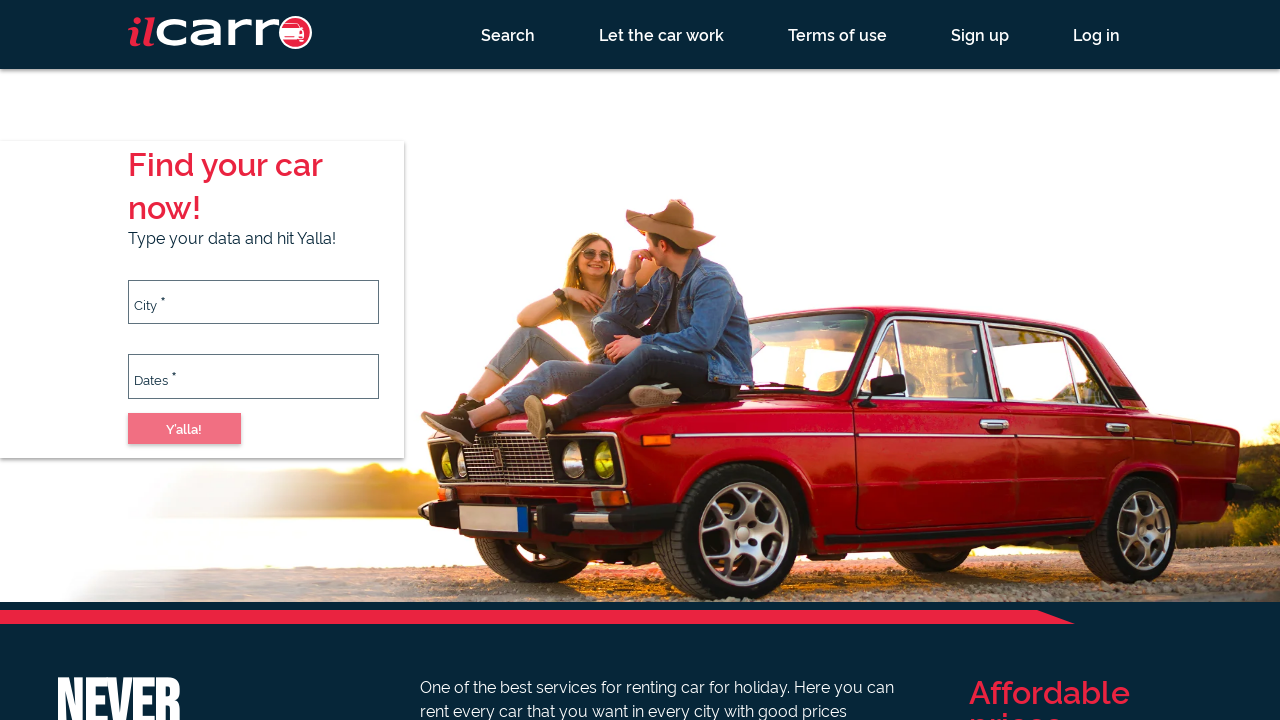

Printed title text to console
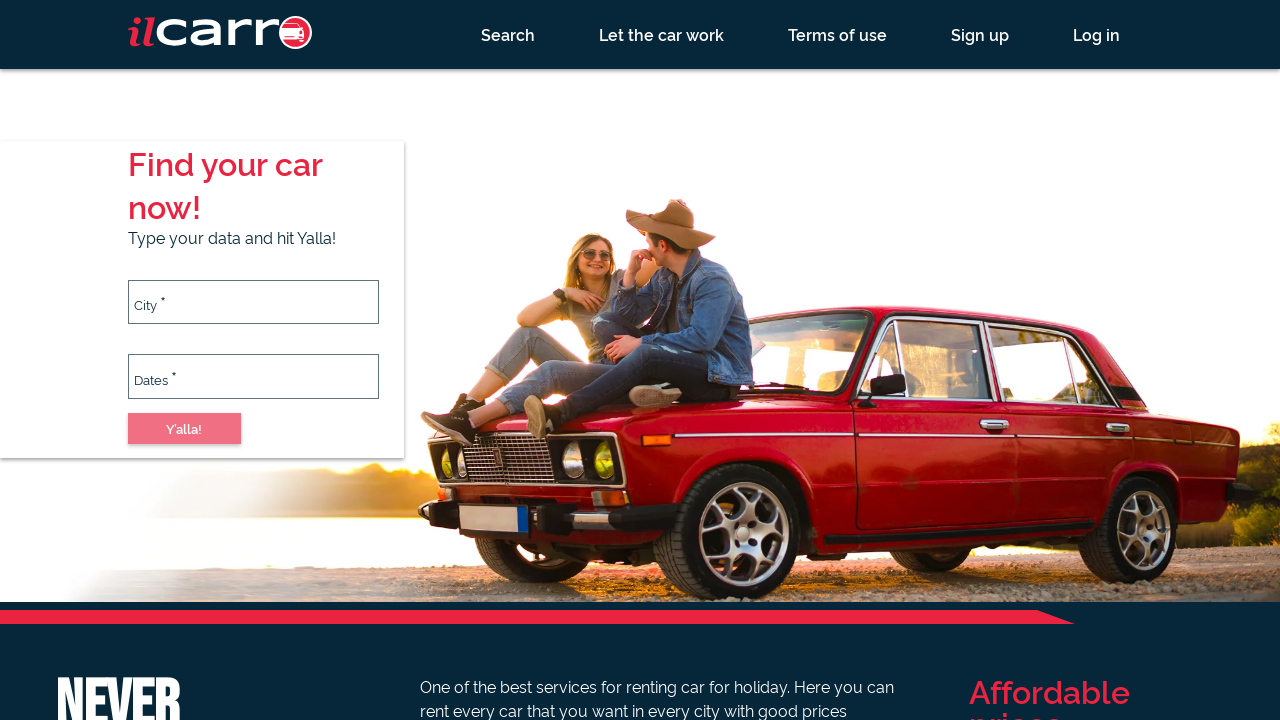

Clicked on 'Terms of use' link at (838, 34) on text=Terms of use
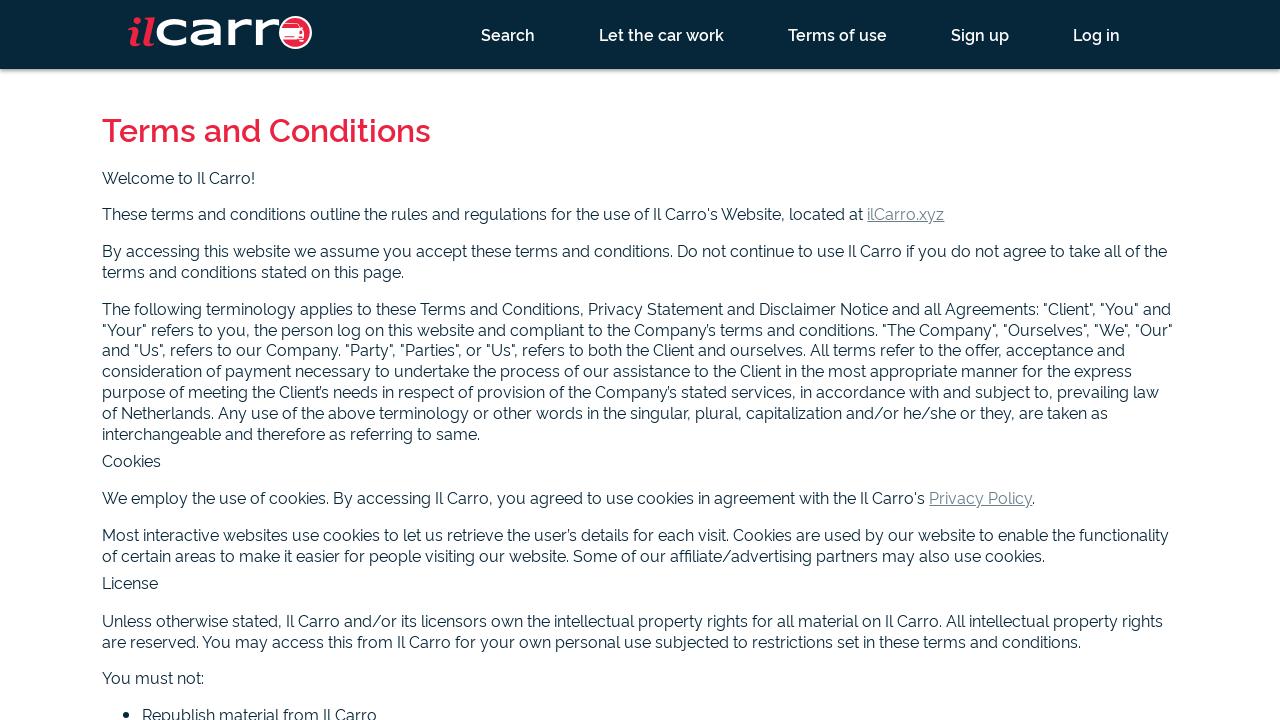

Waited for network idle after Terms of use navigation
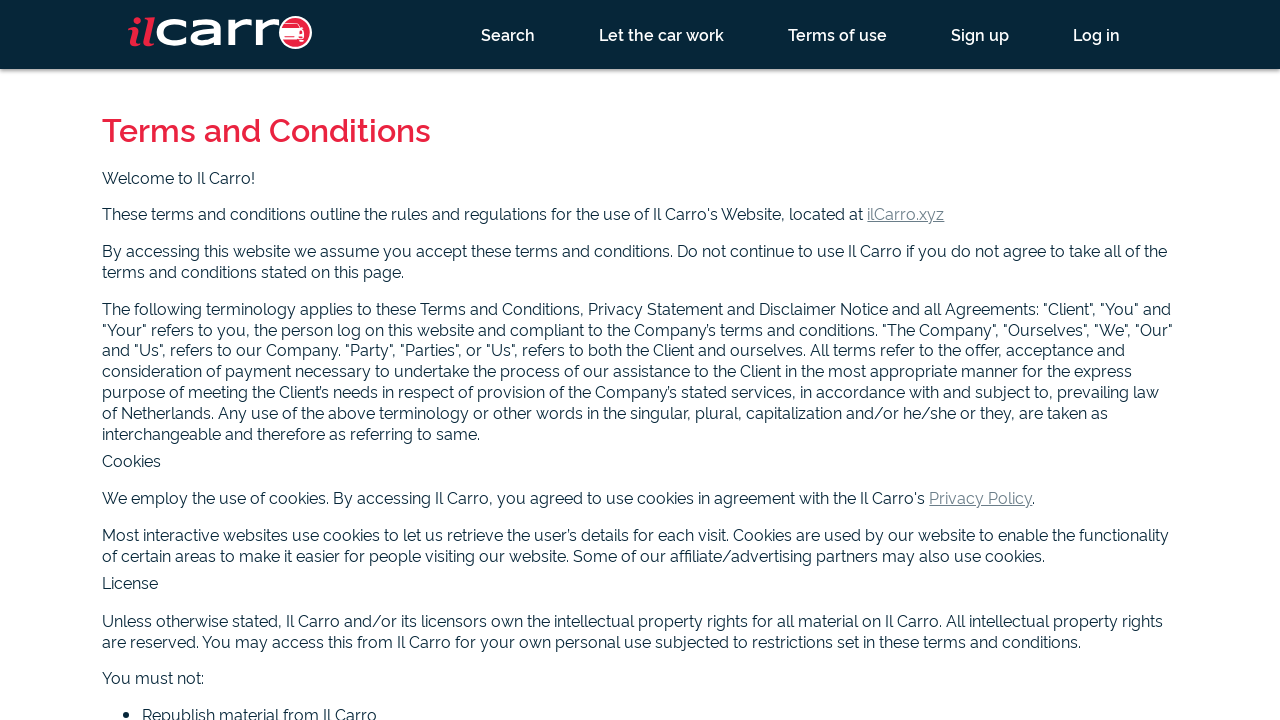

Clicked on 'Search' link at (508, 34) on text=Search
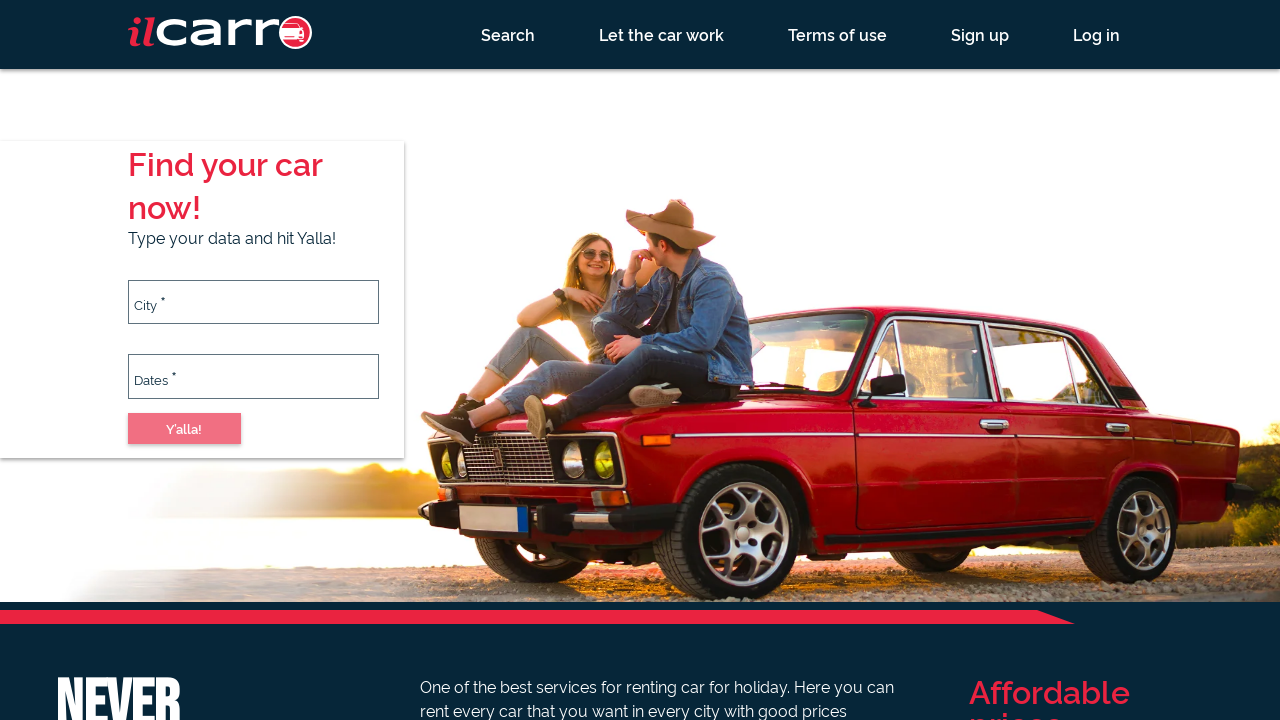

Waited for network idle after Search navigation
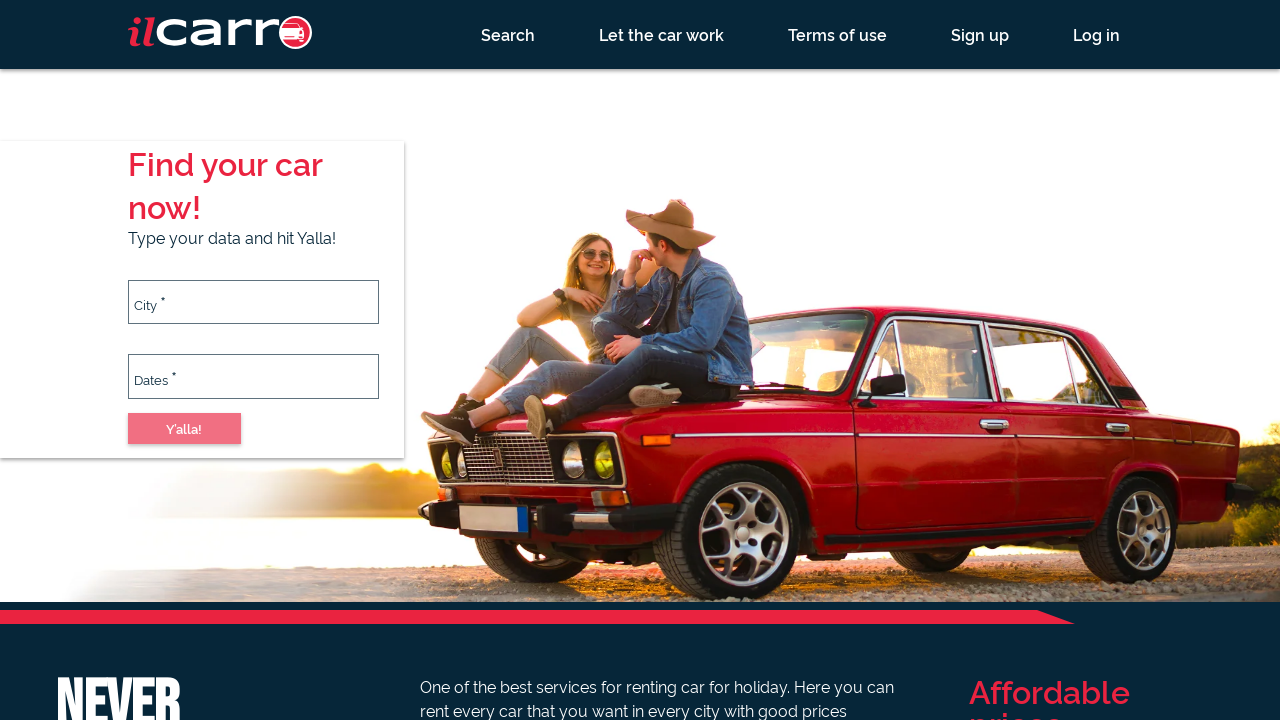

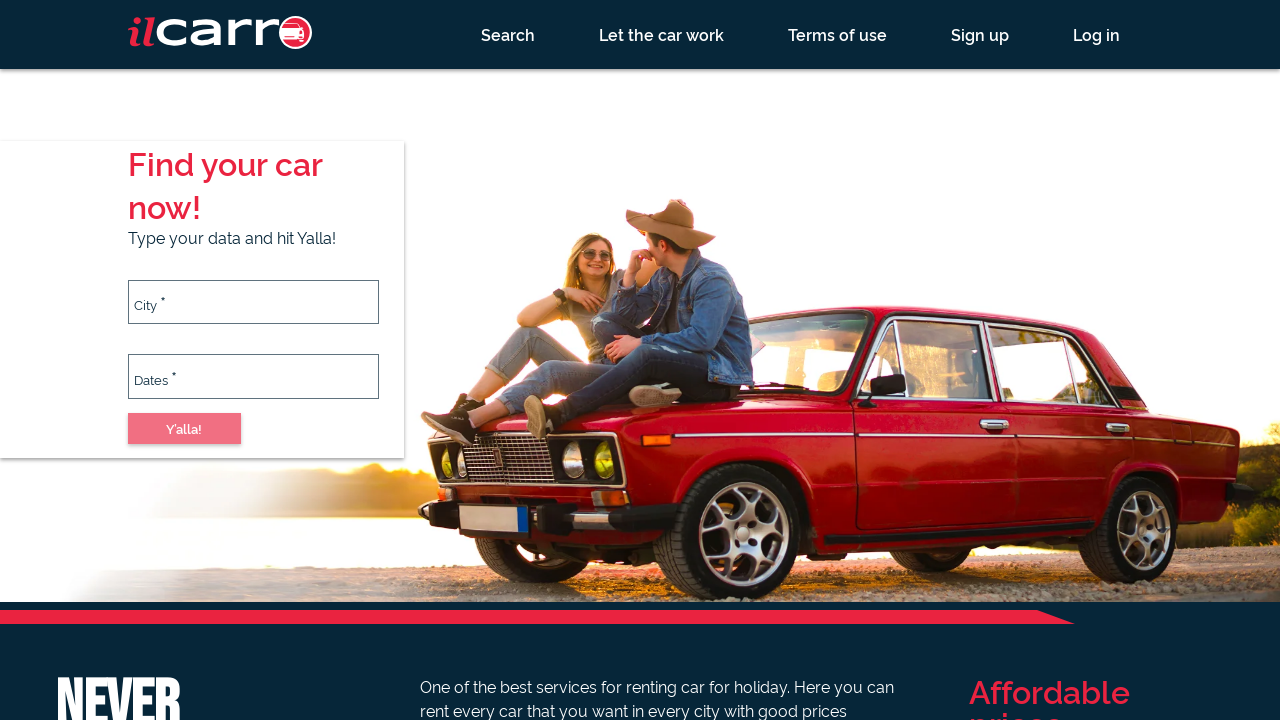